Tests iframe interaction by switching to an iframe containing a text editor, clearing the default content, and typing new text into the editor.

Starting URL: https://the-internet.herokuapp.com/iframe

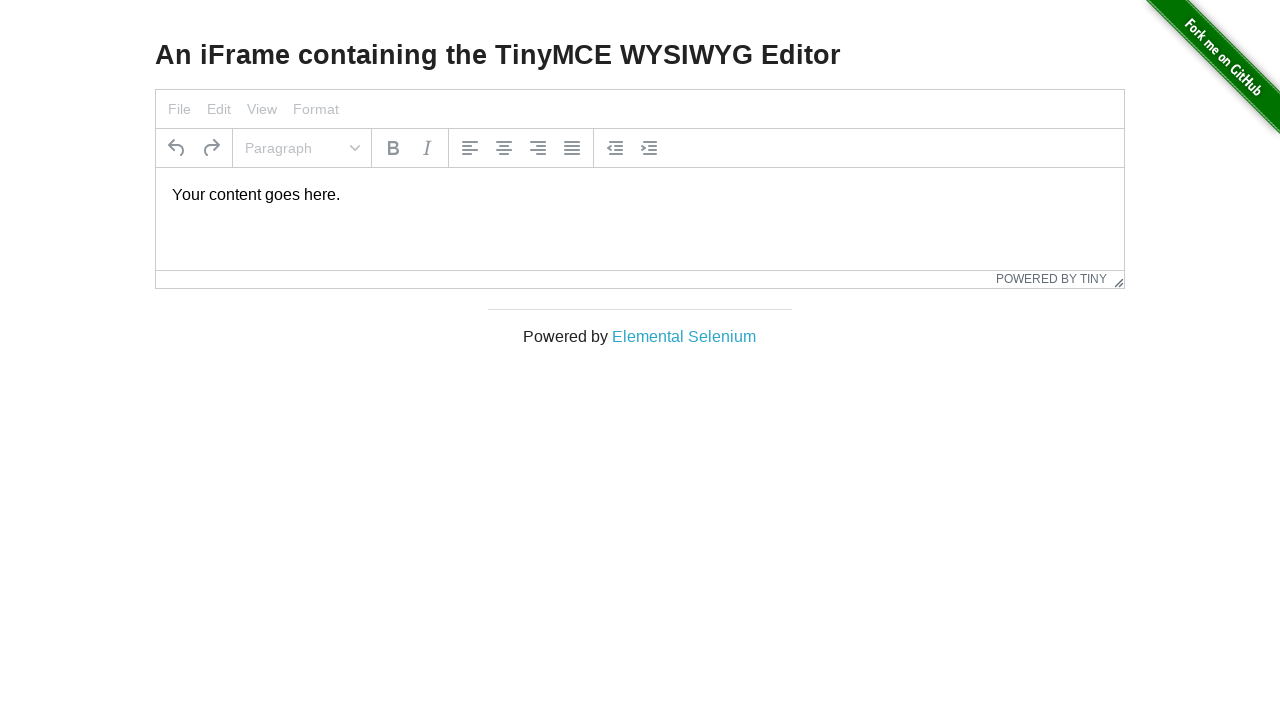

Located iframe containing text editor
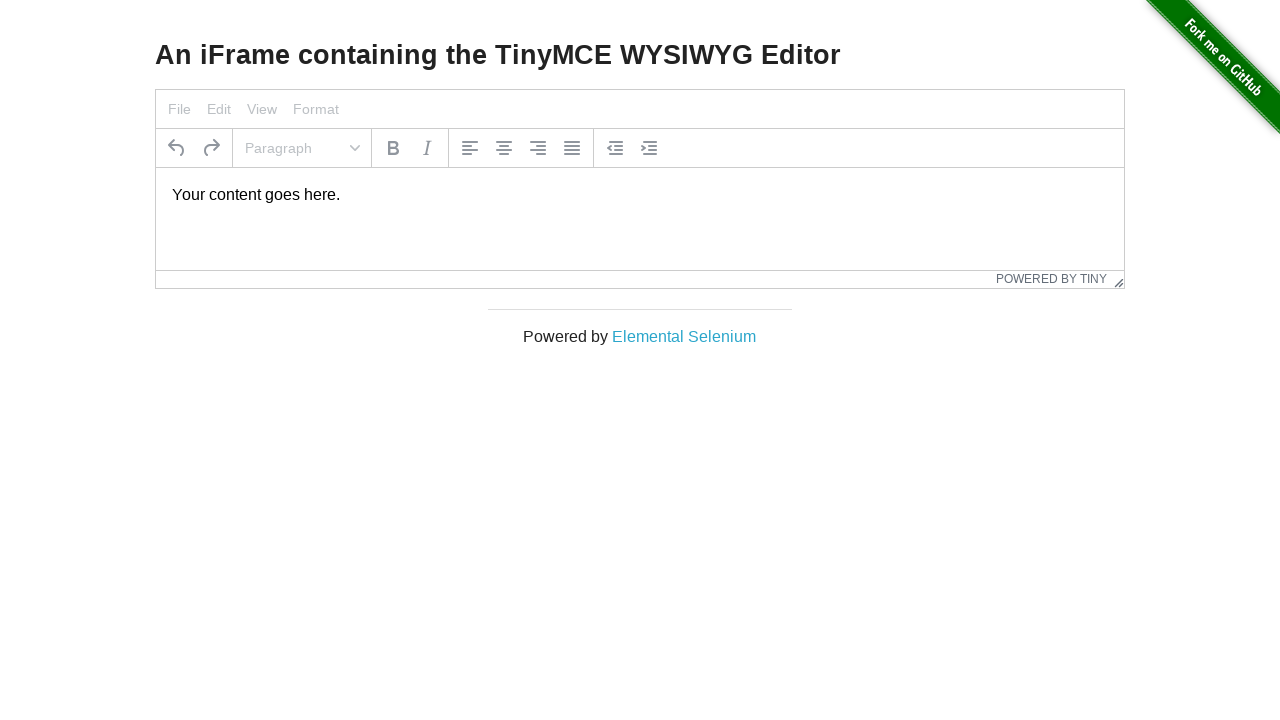

Located editor body element inside iframe
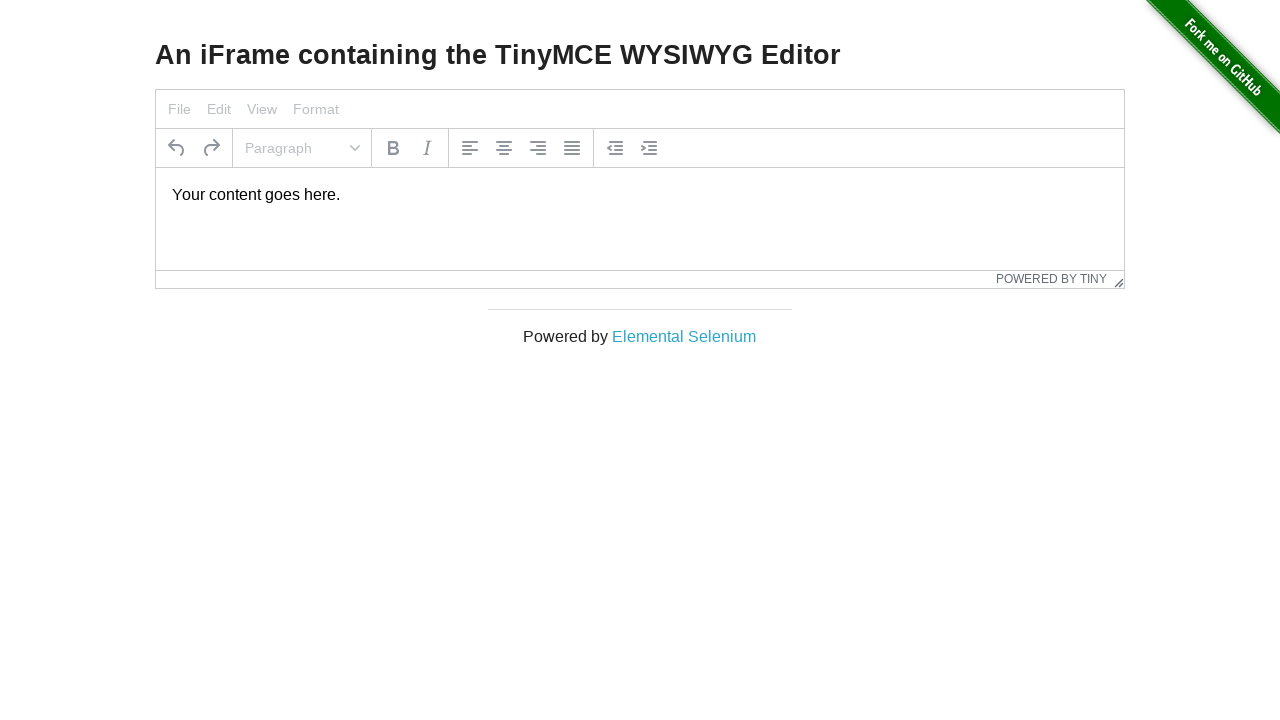

Clicked on editor body to focus it at (640, 195) on #mce_0_ifr >> internal:control=enter-frame >> body#tinymce p
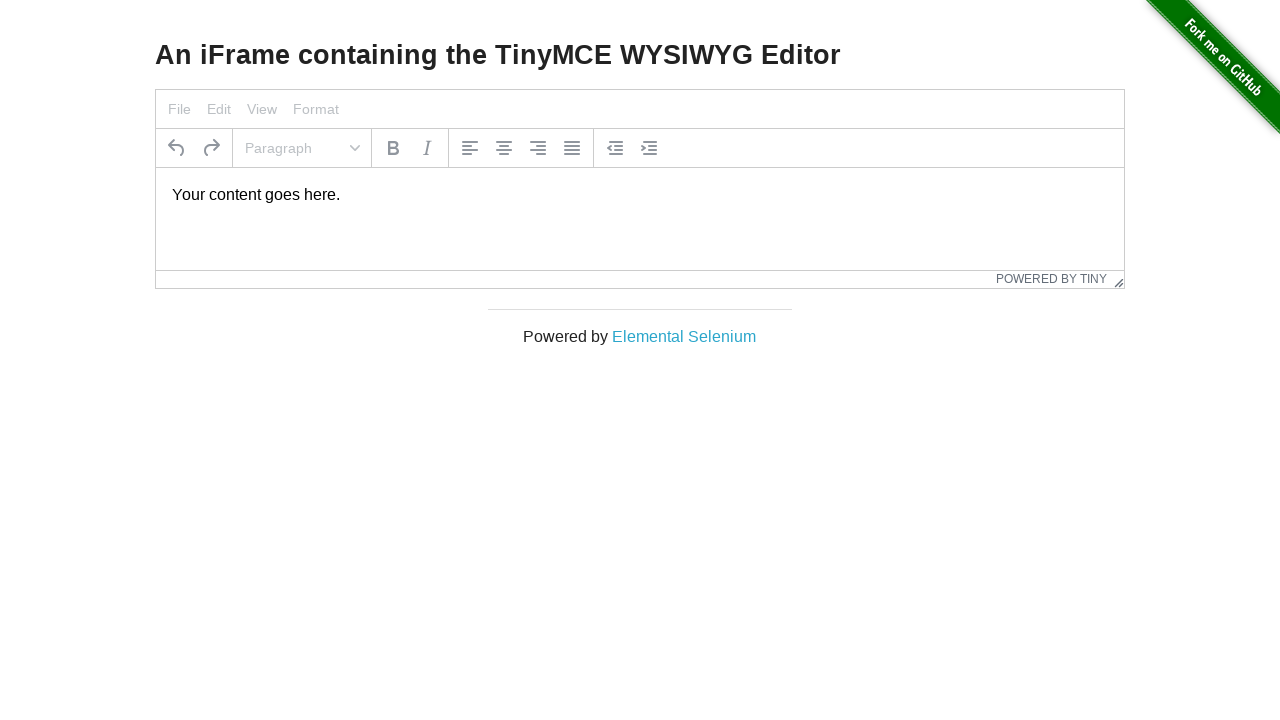

Selected all text in editor using Ctrl+A
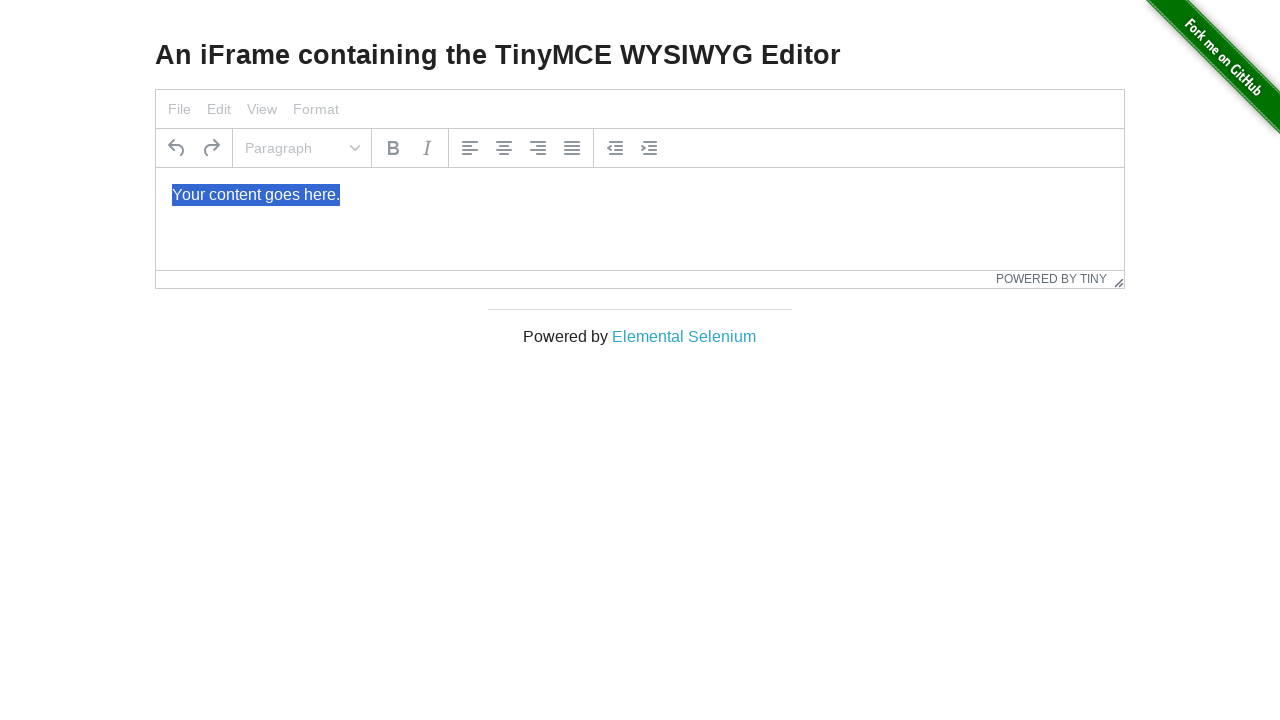

Typed new text 'Hello people' into editor
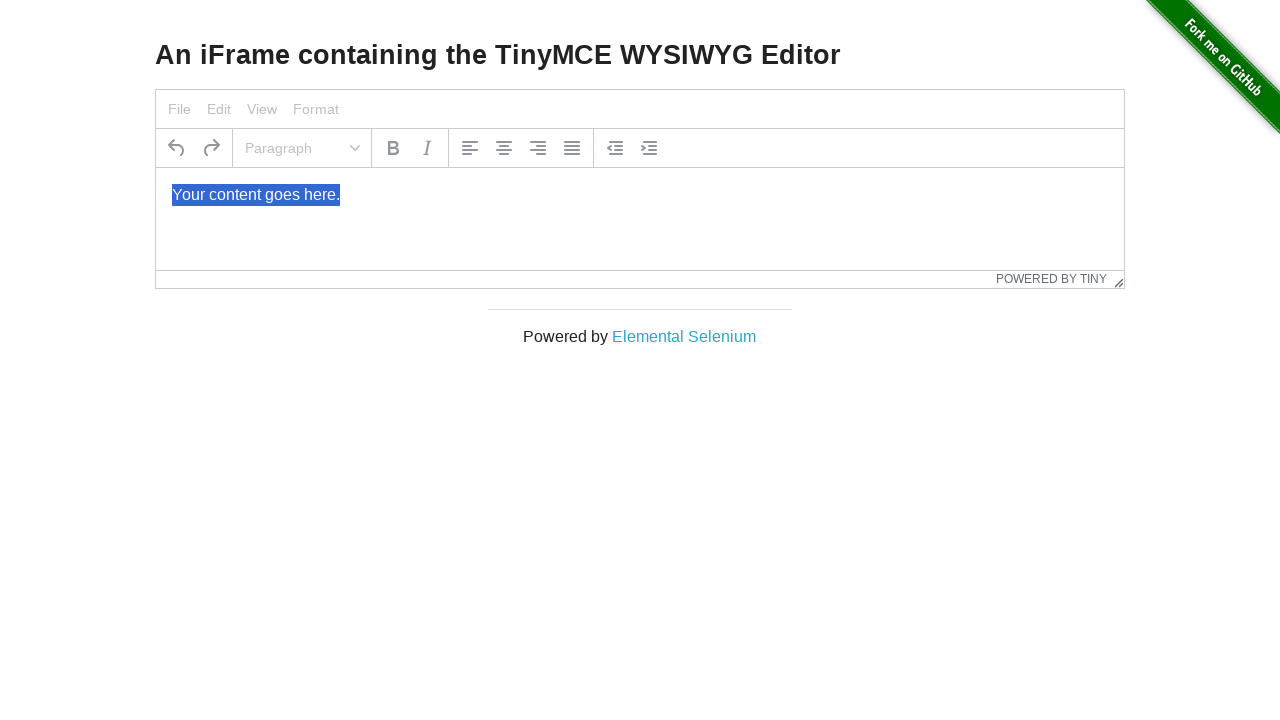

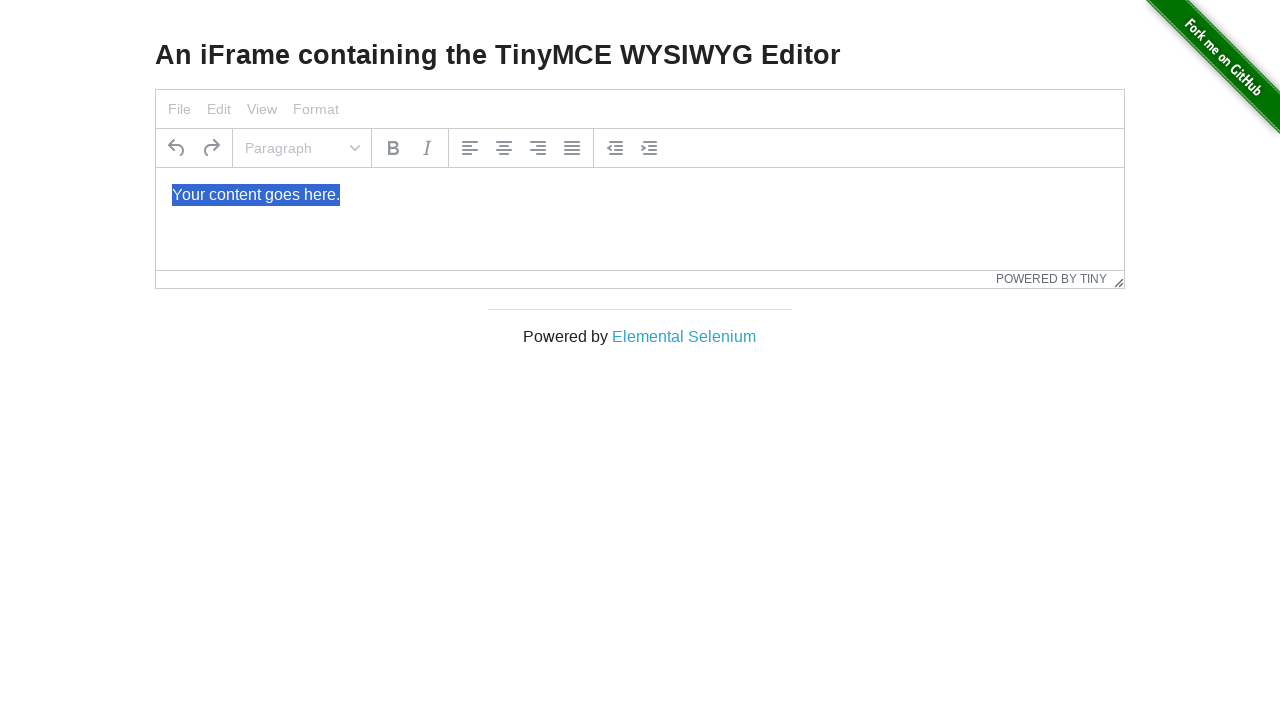